Tests mouse actions including hover, double-click to copy text, and drag-and-drop functionality

Starting URL: https://testautomationpractice.blogspot.com/

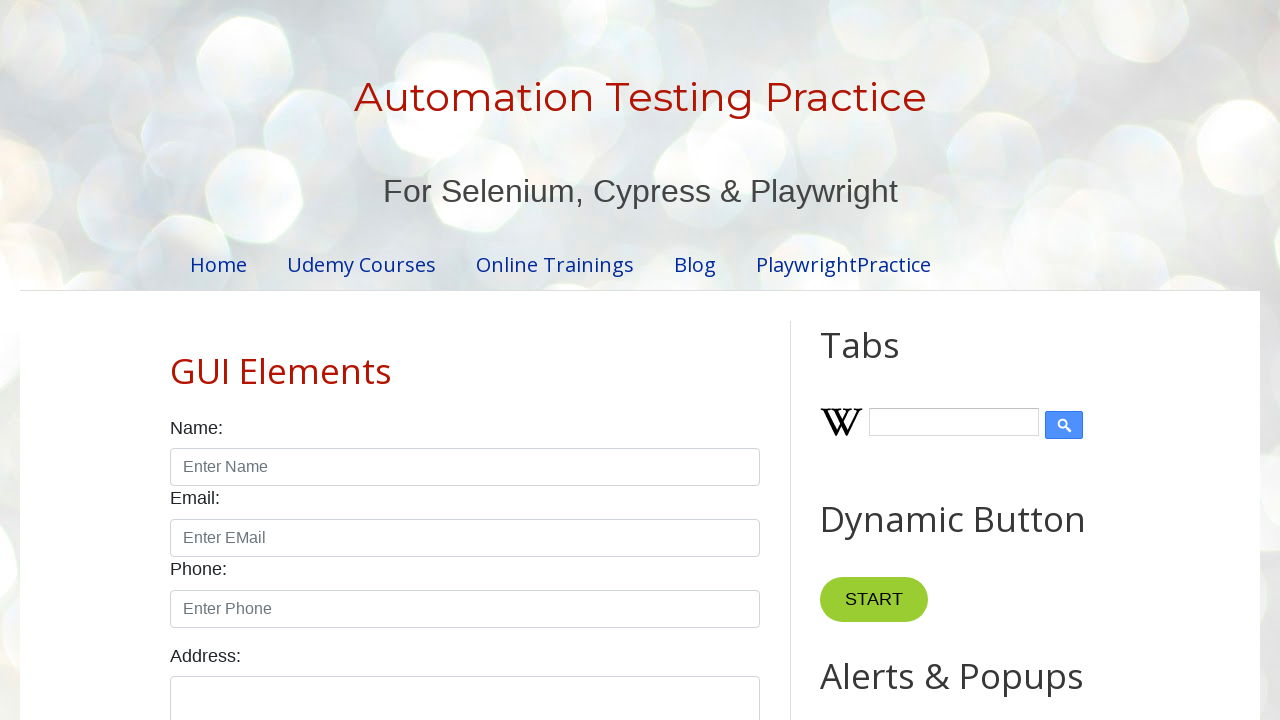

Hovered over dropdown menu at (868, 360) on xpath=//div[@class='dropdown']
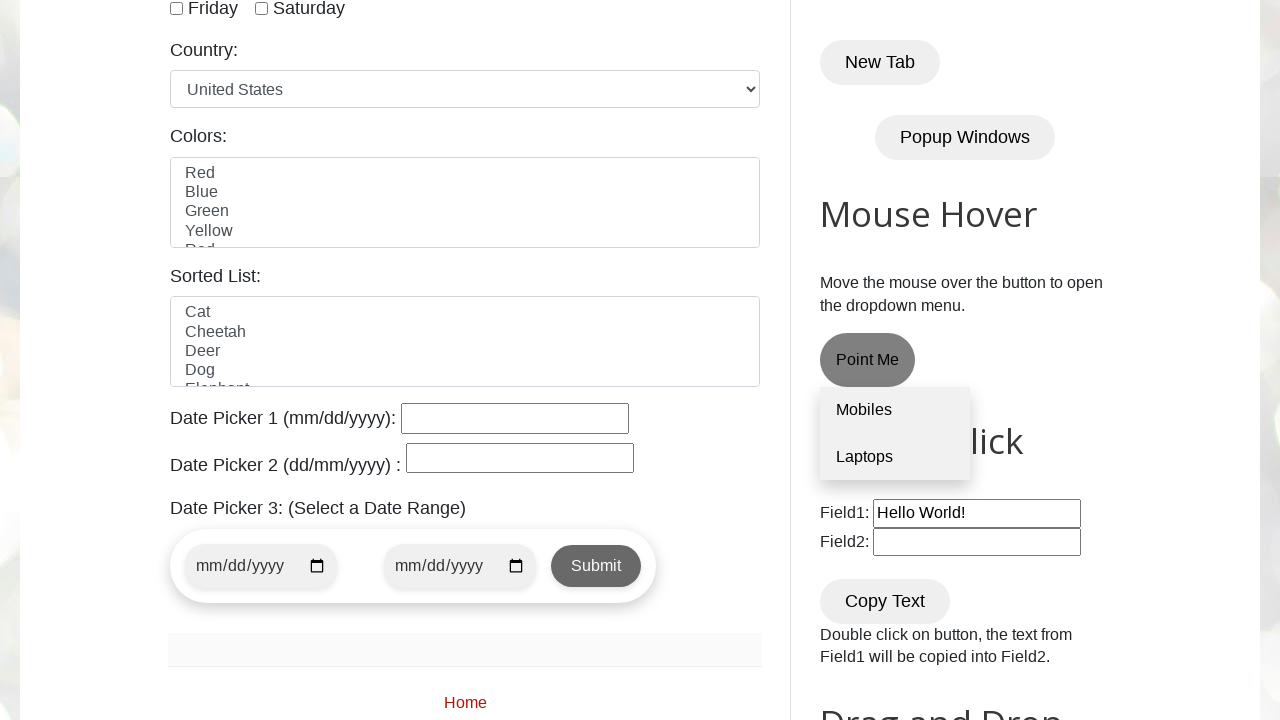

Located the Copy Text button
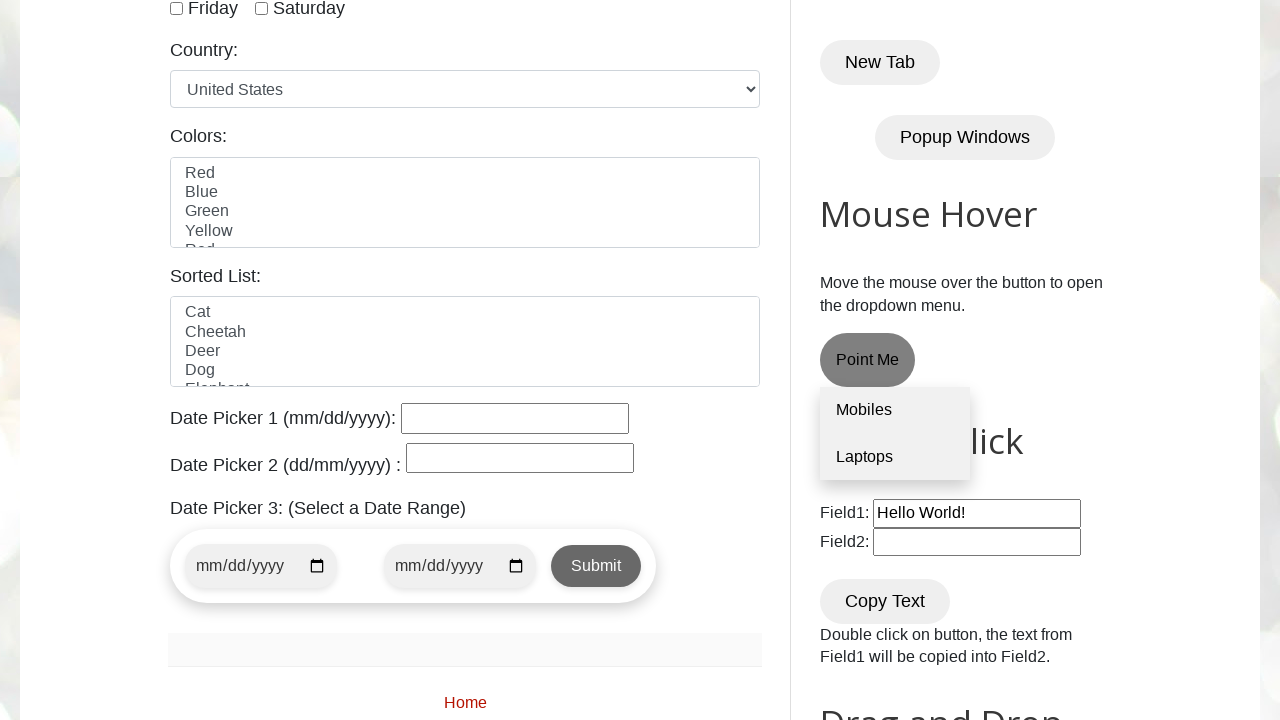

Scrolled Copy Text button into view
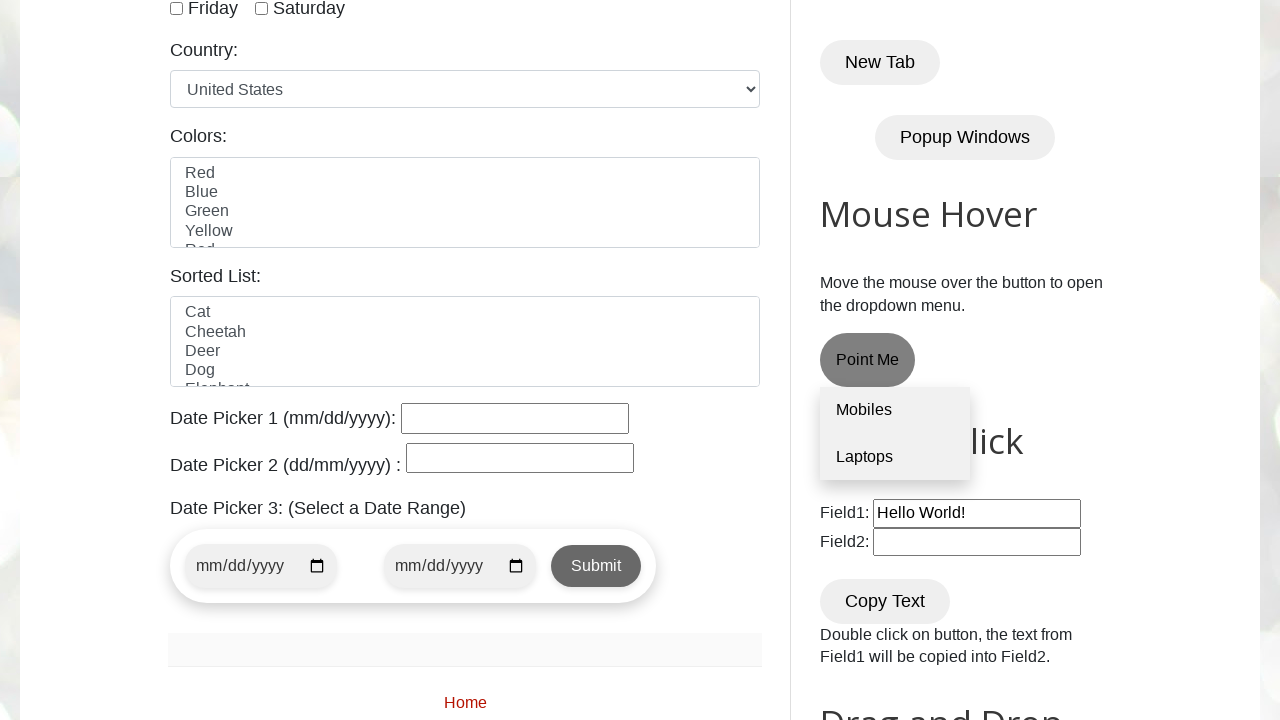

Double-clicked the Copy Text button to copy text at (885, 601) on xpath=//button[normalize-space()='Copy Text']
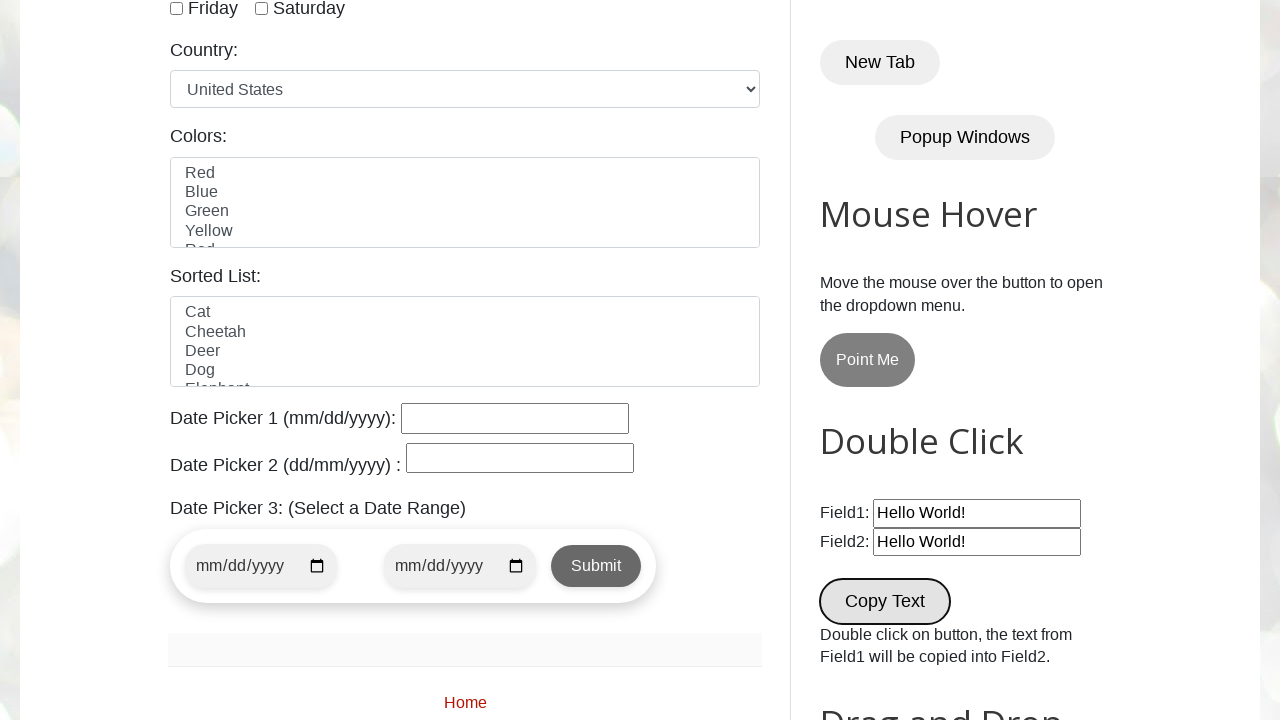

Located the draggable source element
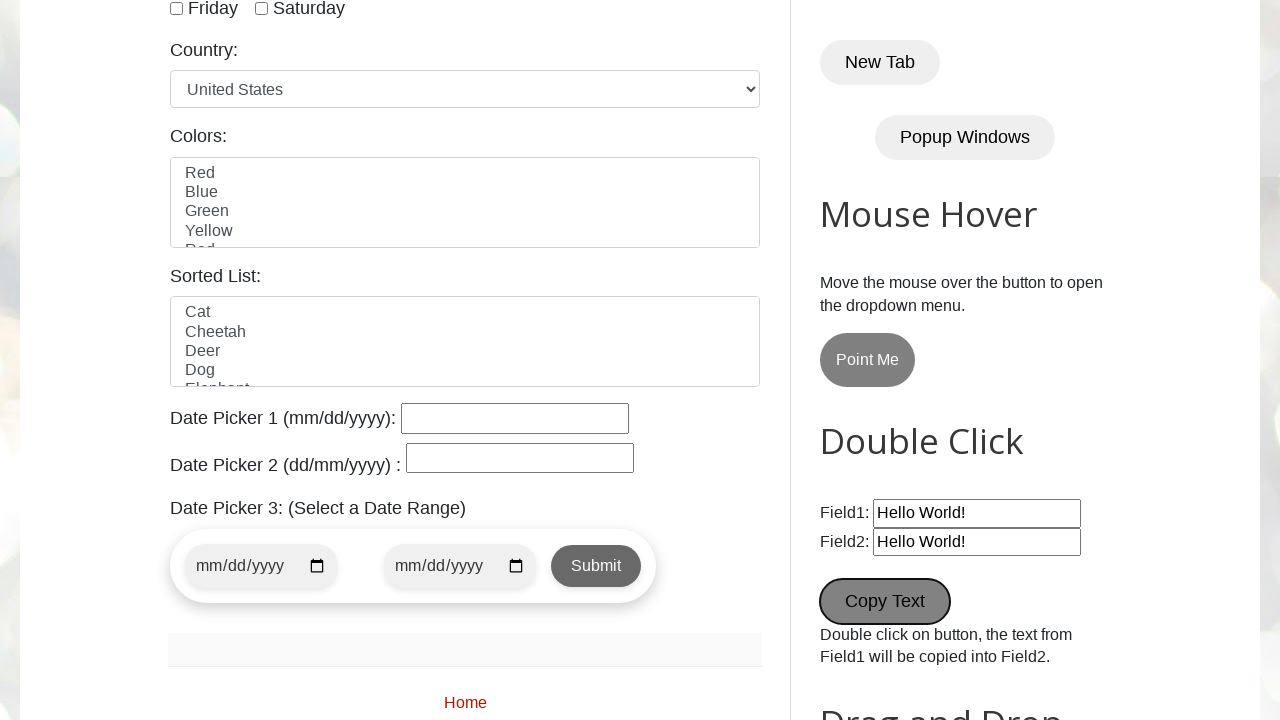

Scrolled draggable element into view
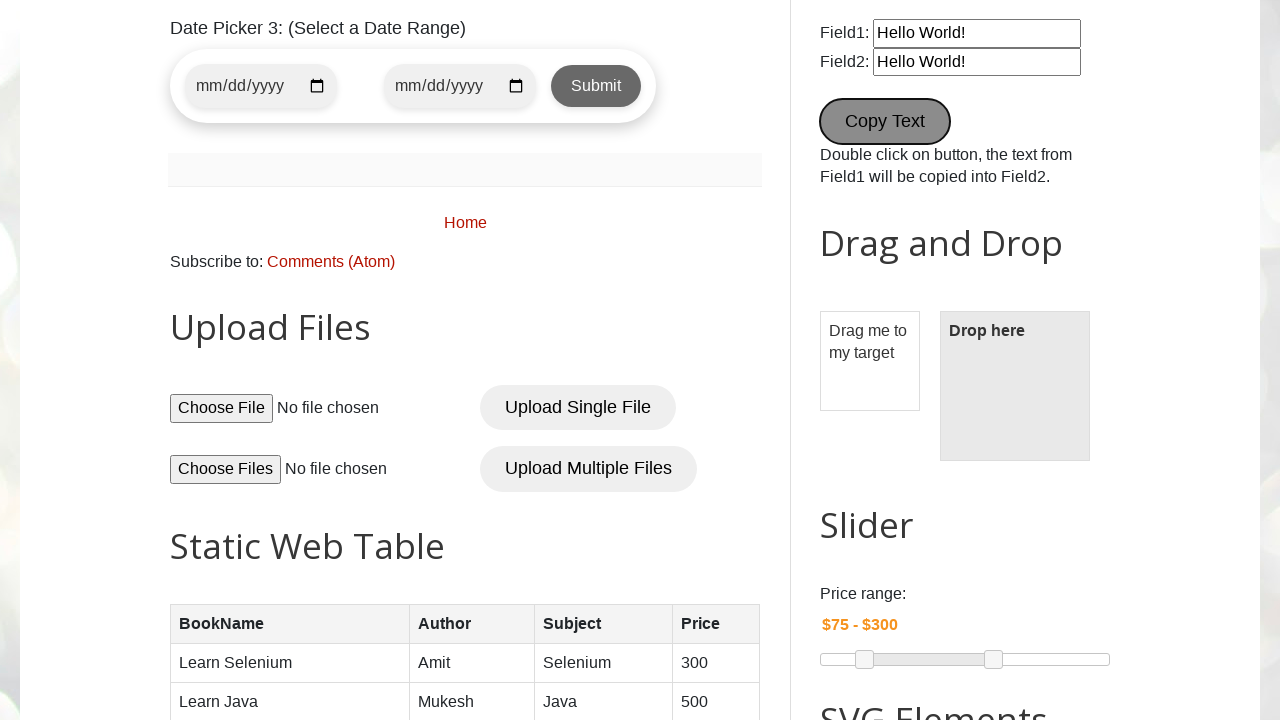

Located the droppable destination element
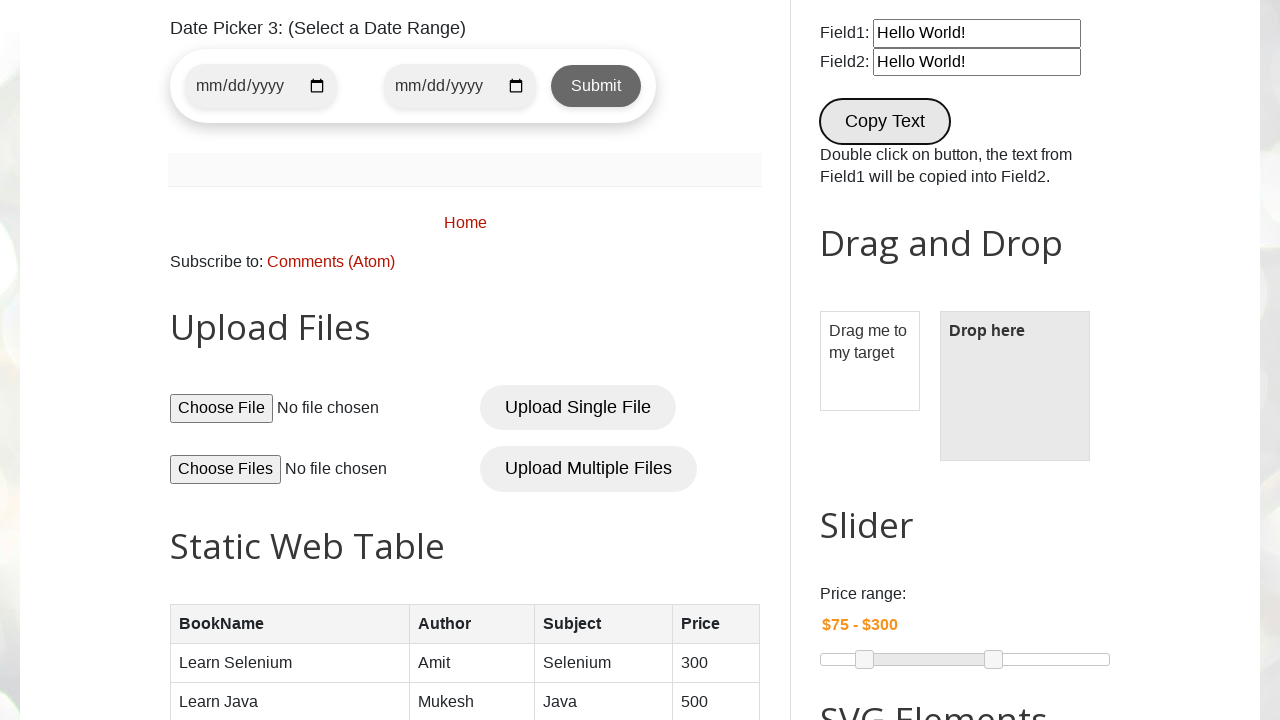

Dragged the source element to the destination element at (1015, 386)
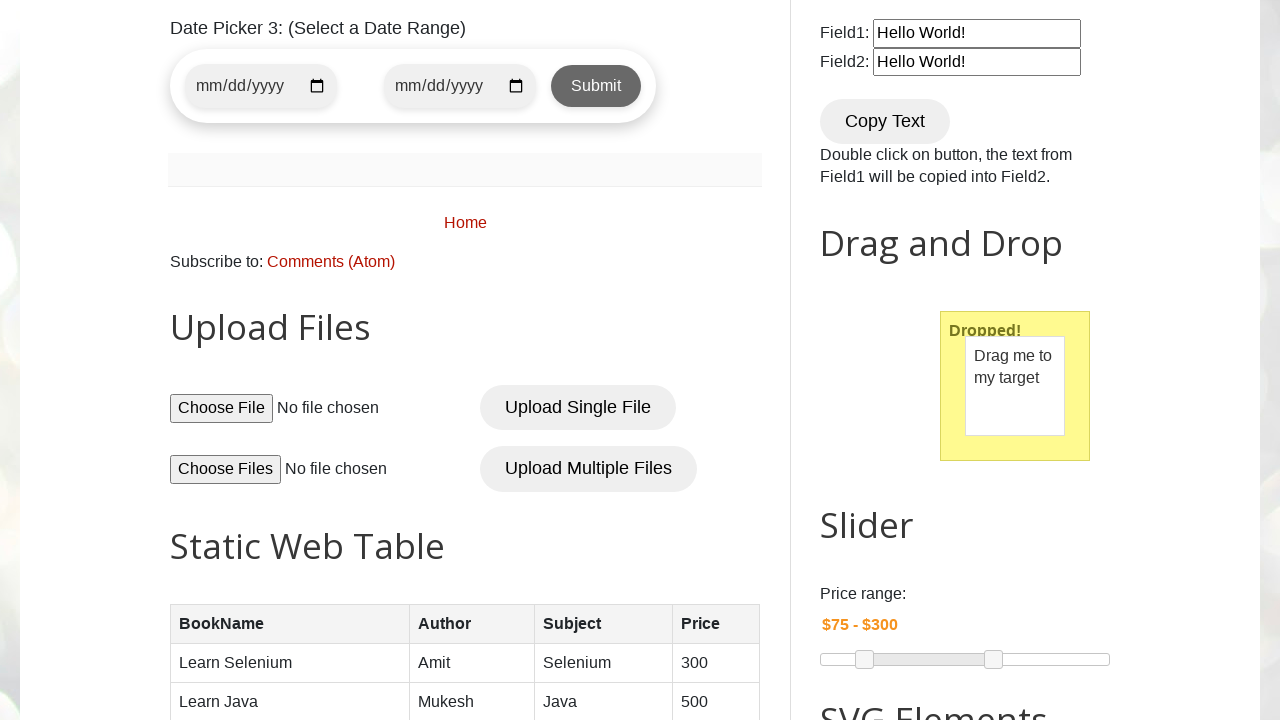

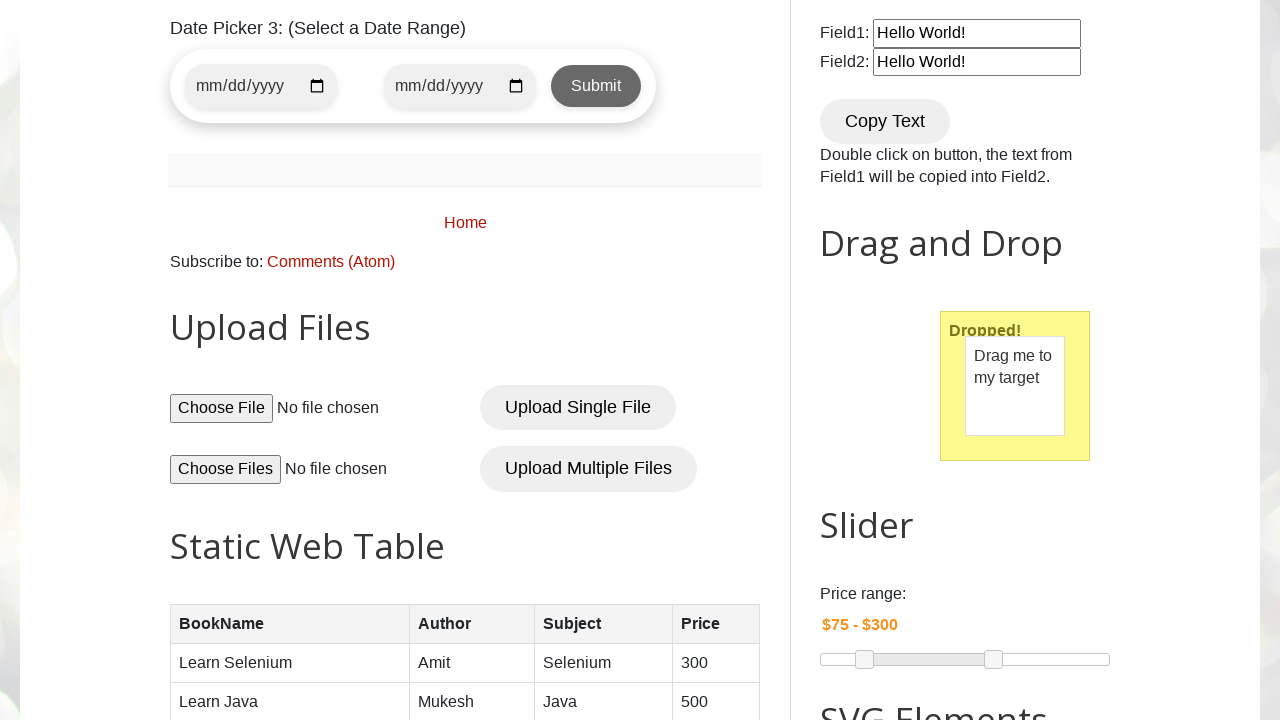